Tests getting element location by opening search modal and checking input position

Starting URL: https://webdriver.io

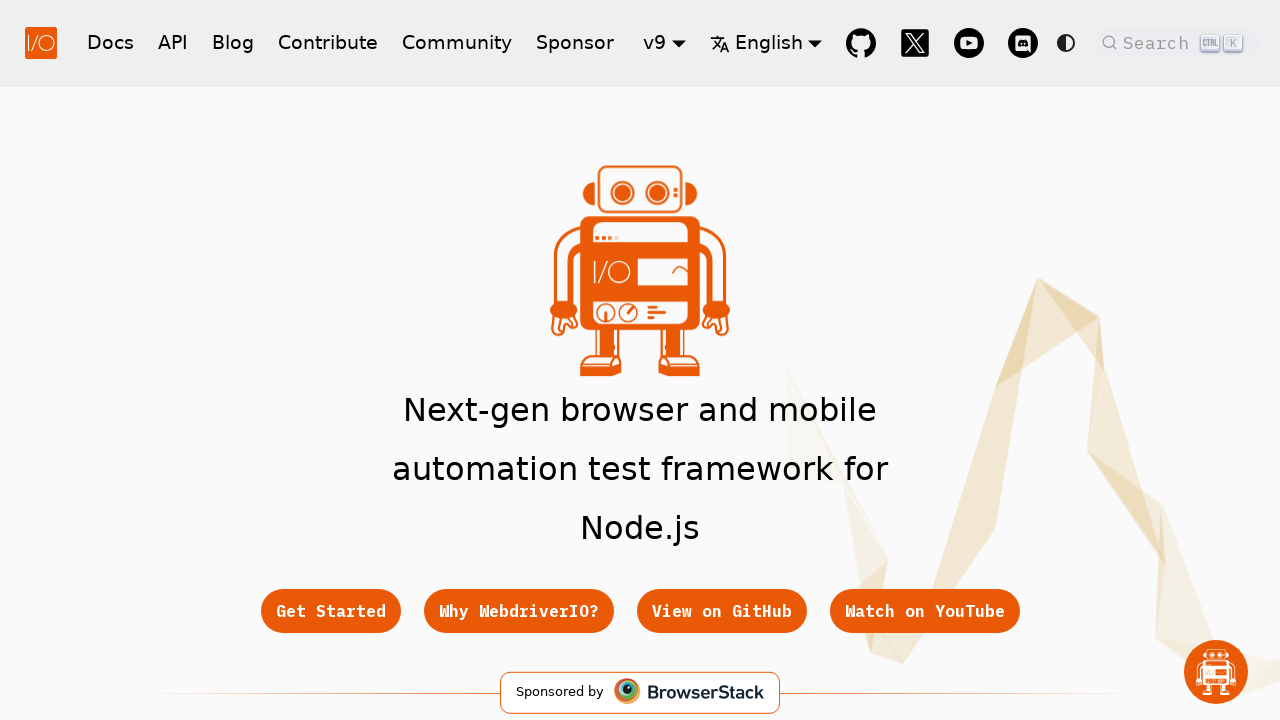

Clicked search button to open search modal at (1159, 42) on xpath=//span[@class='DocSearch-Button-Placeholder']
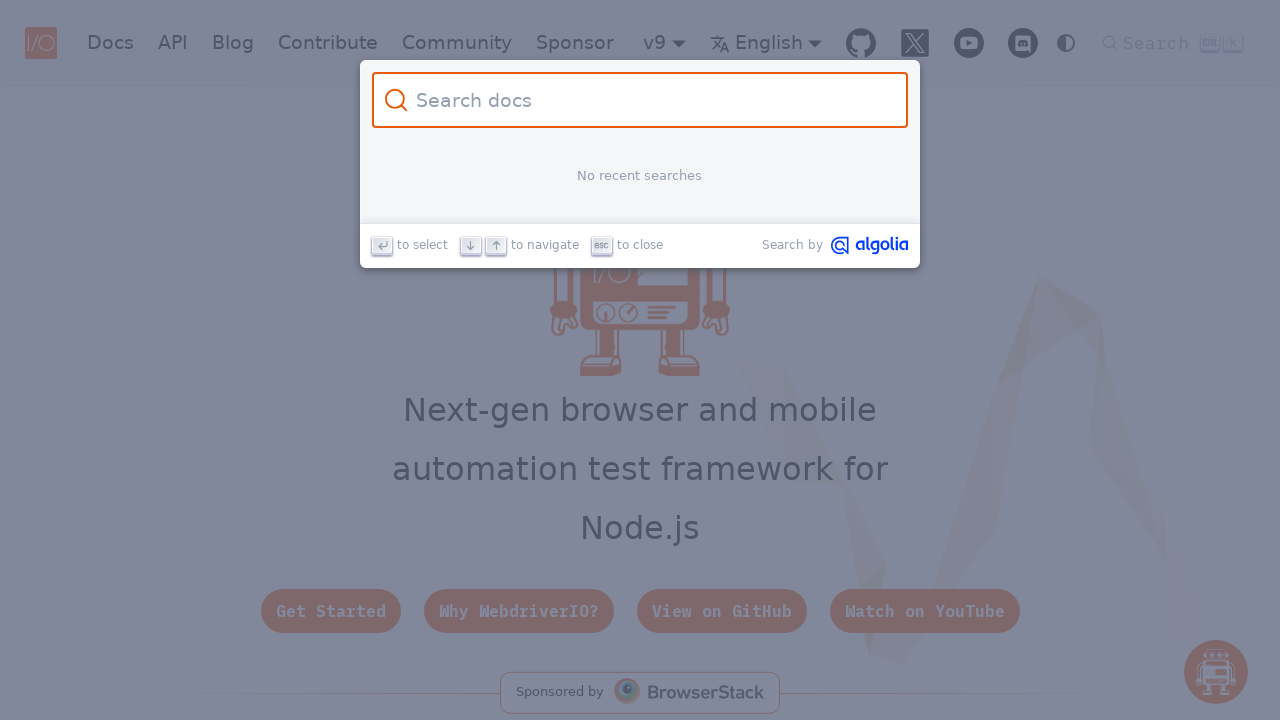

Search input field loaded and is visible
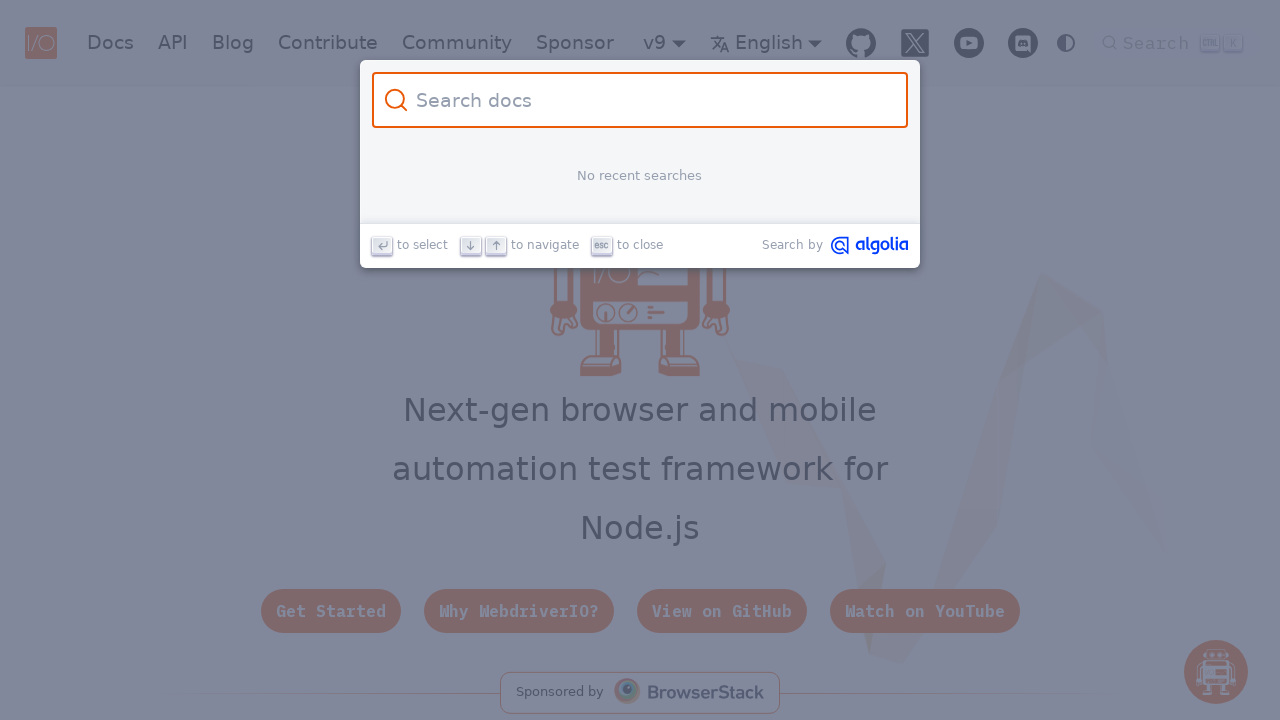

Retrieved bounding box for search input element
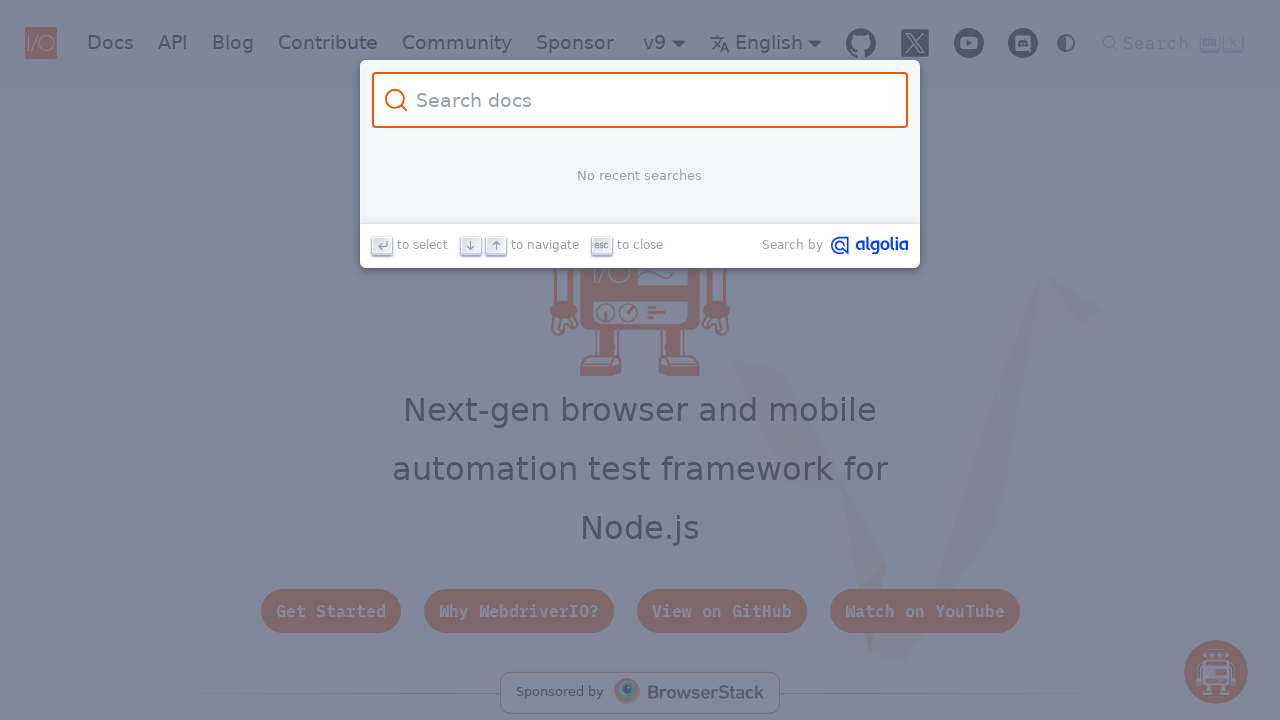

Extracted x-coordinate location: 408
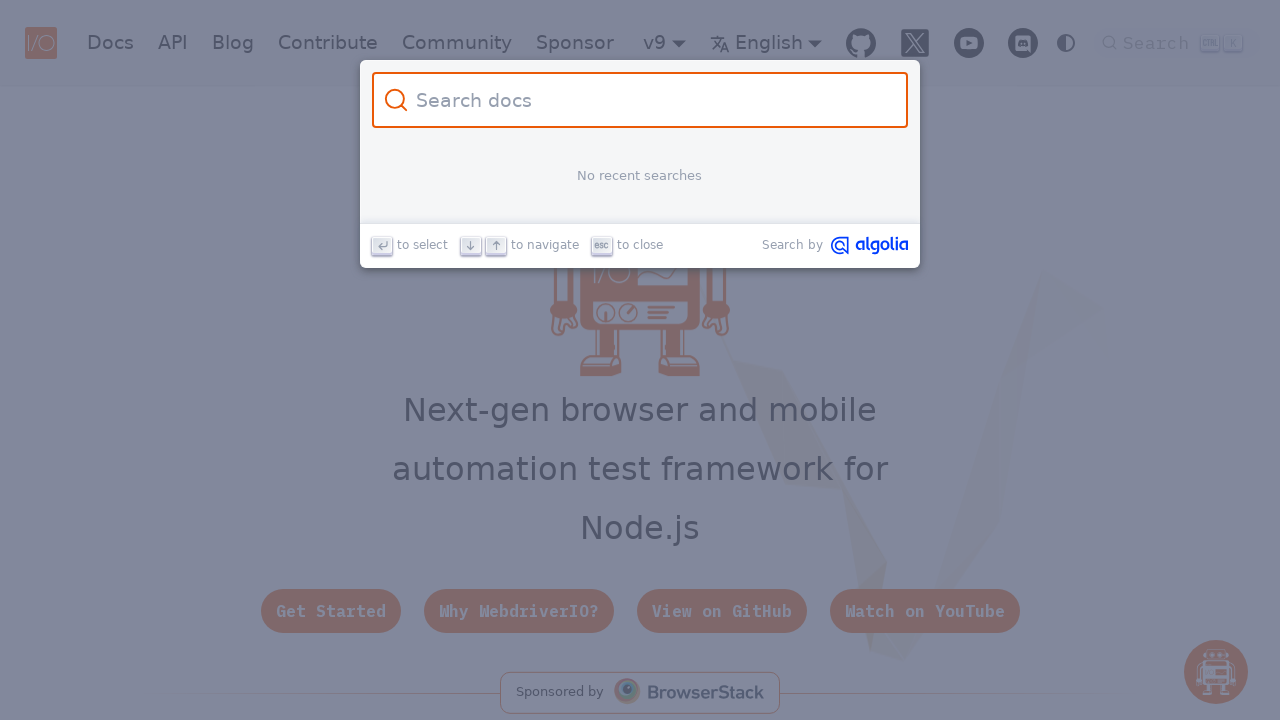

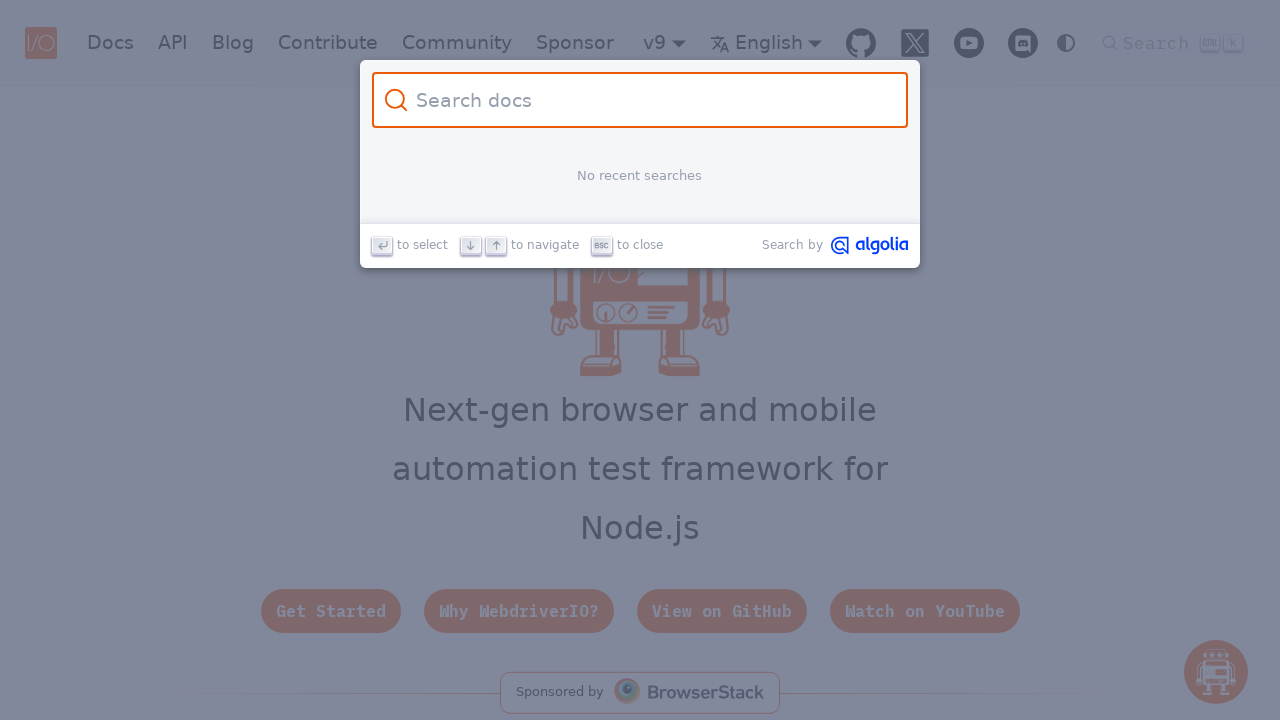